Tests tab switching functionality by opening new tabs, switching between them, performing actions, and closing tabs in sequence

Starting URL: https://v1.training-support.net/selenium/tab-opener

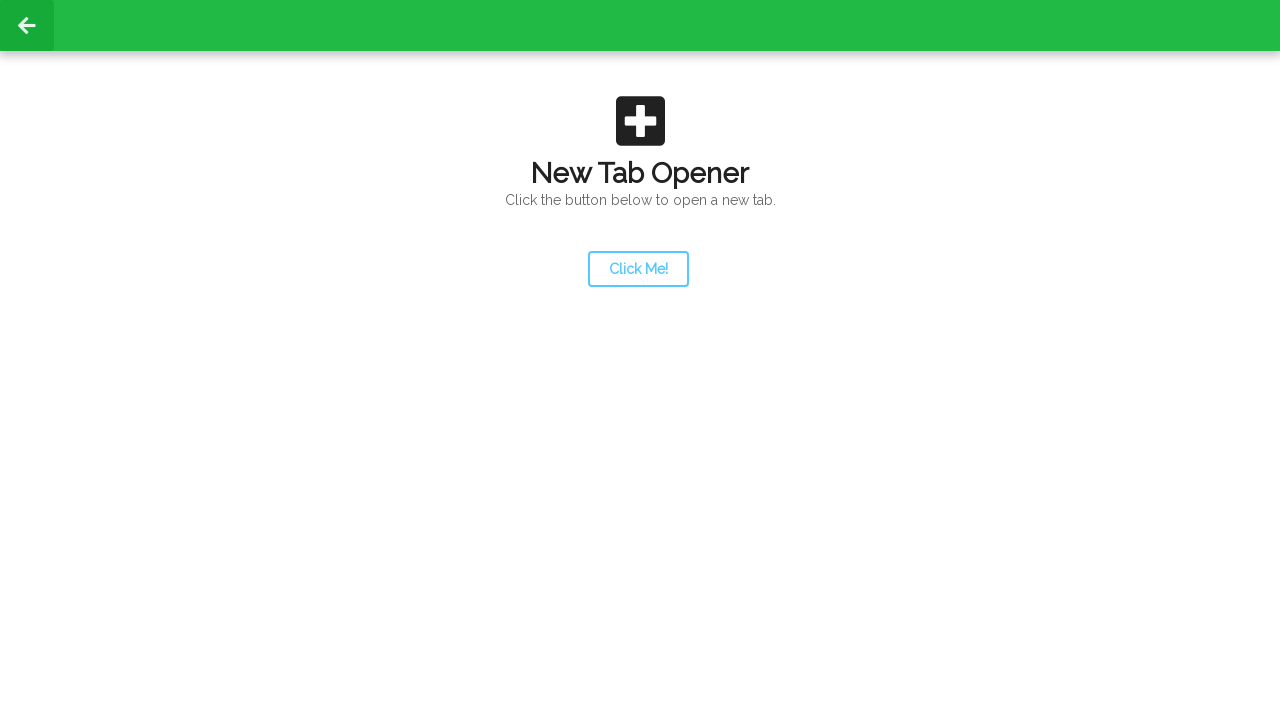

Clicked launcher button to open new tab at (638, 269) on #launcher
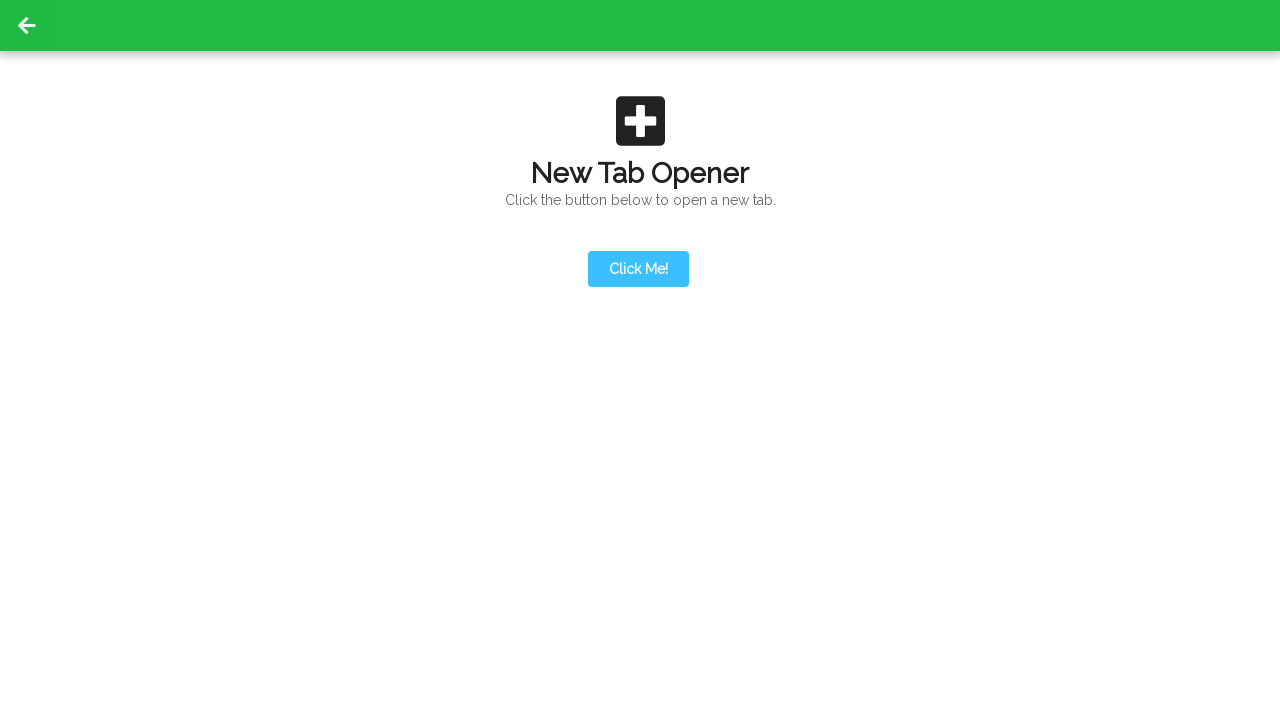

Retrieved all open pages/tabs from context
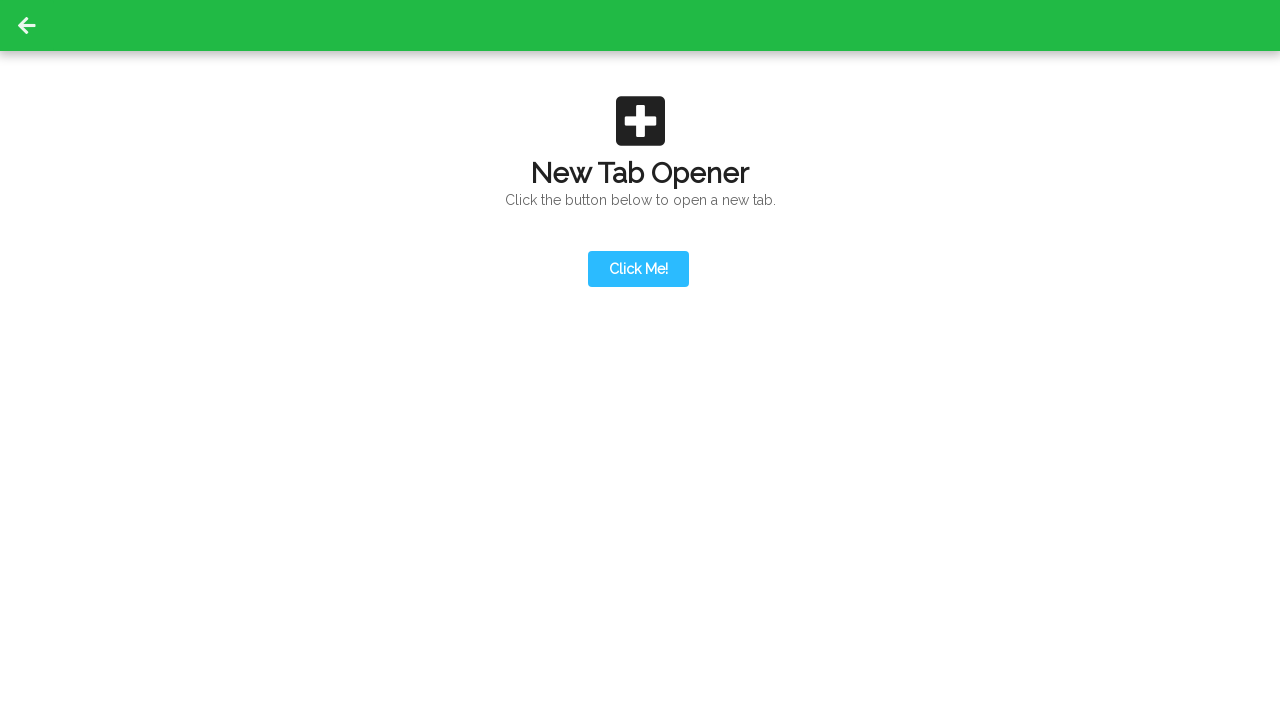

Retrieved updated list of open pages after closing first child tab
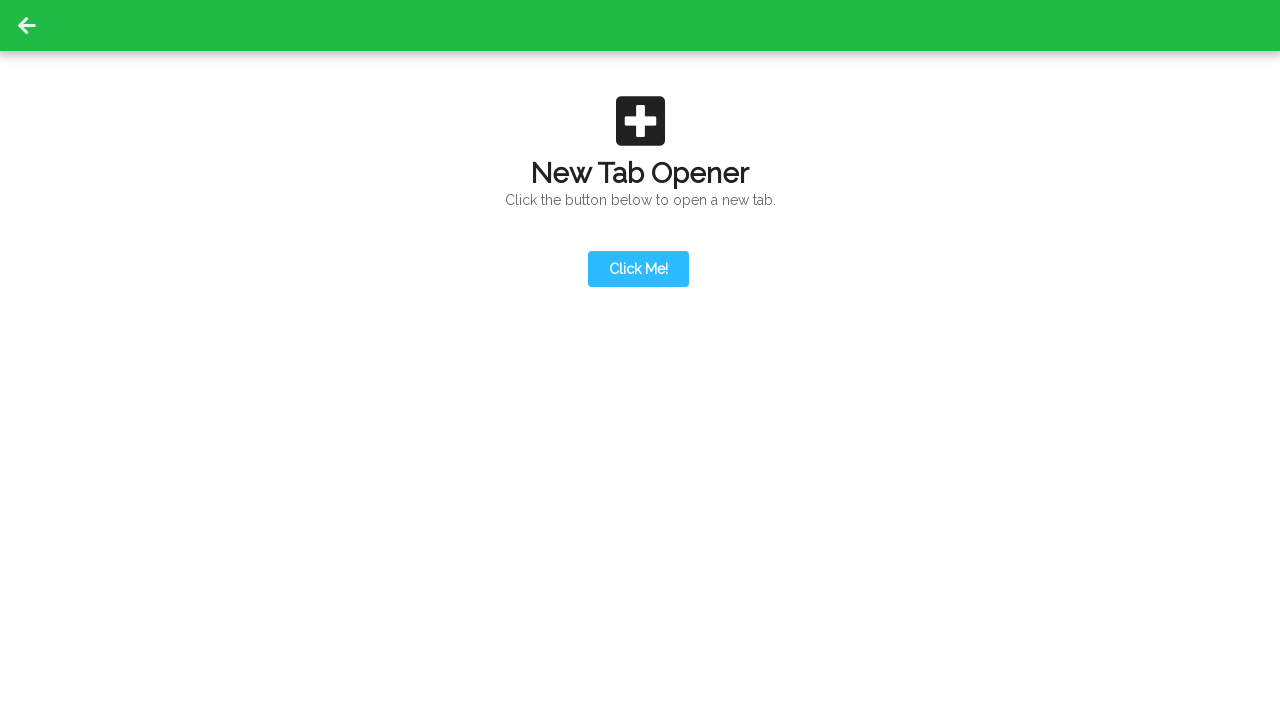

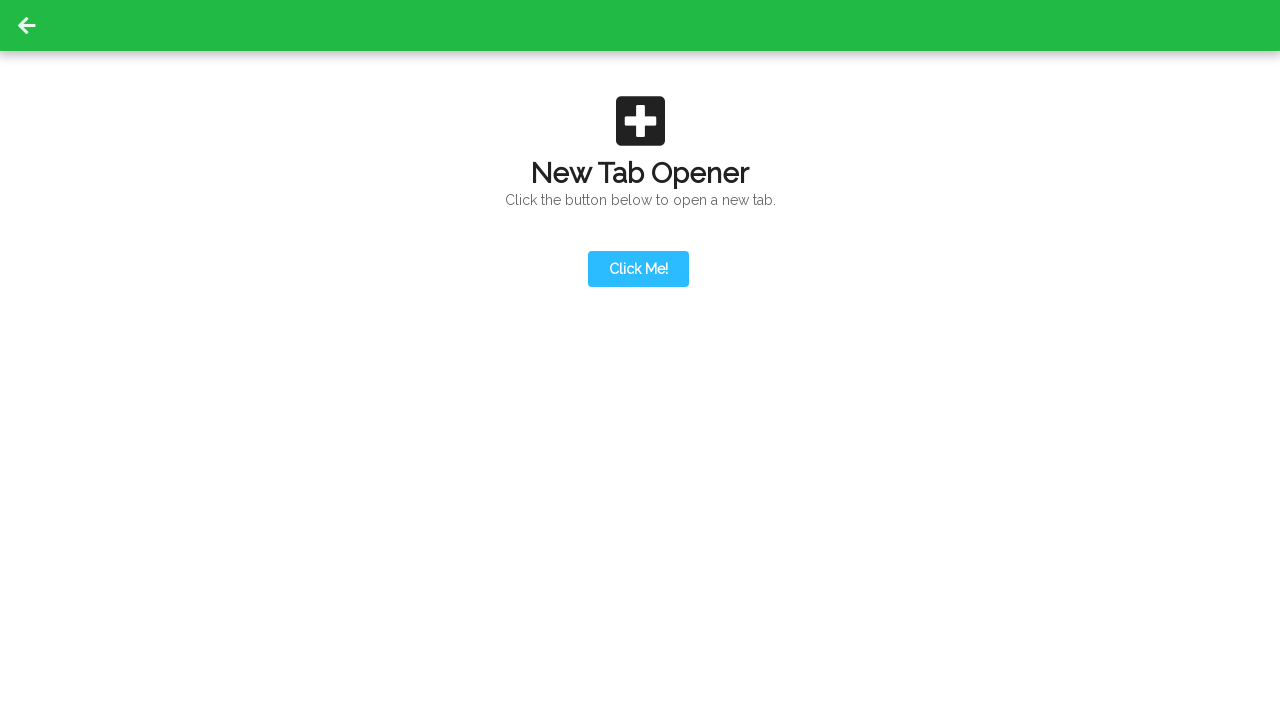